Searches for languages containing "kot" and verifies all results contain the search term

Starting URL: http://www.99-bottles-of-beer.net/

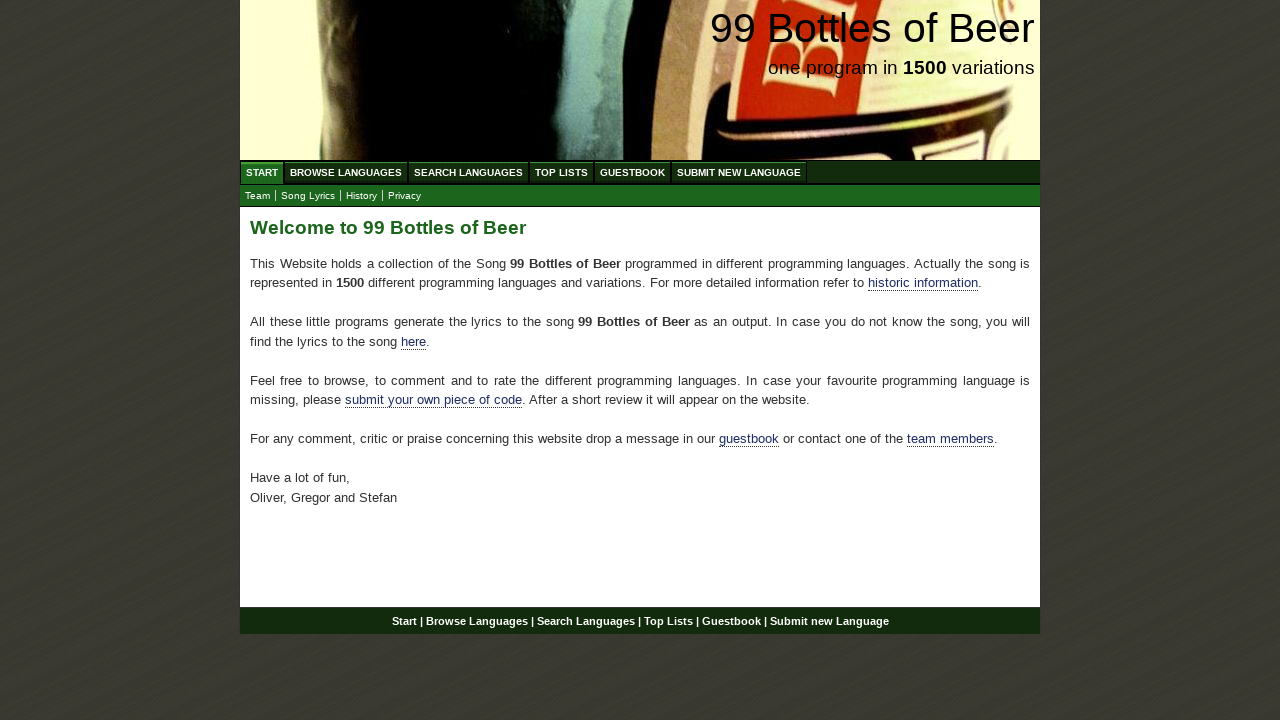

Clicked Search Languages menu at (468, 172) on xpath=//li/a[text()='Search Languages']
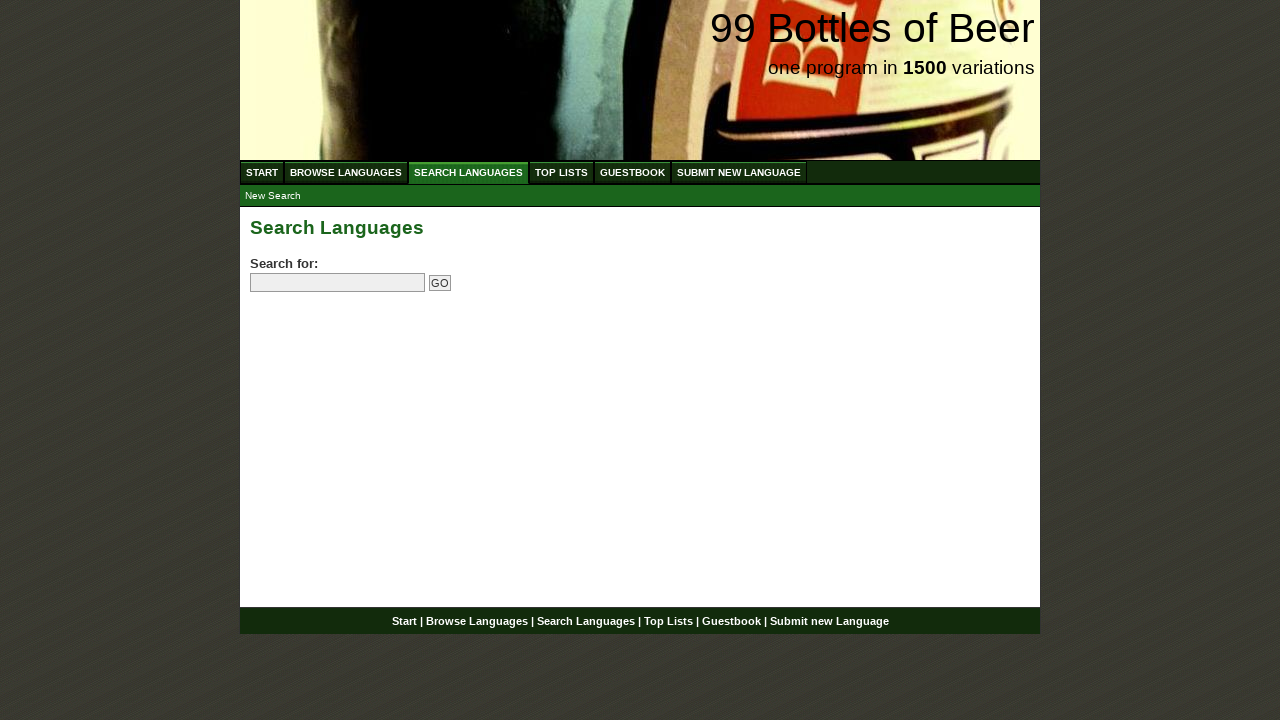

Filled search field with 'kot' on //input[@name='search']
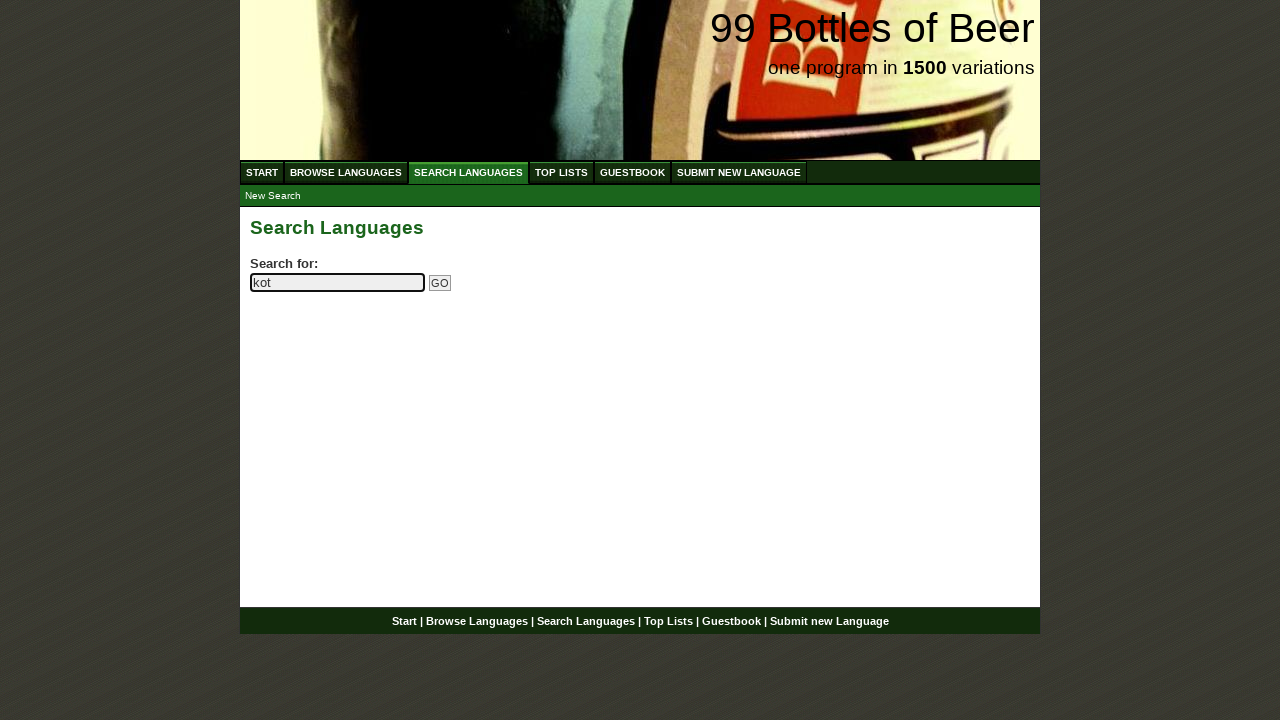

Clicked Go button to search for languages containing 'kot' at (440, 283) on xpath=//input[@name='submitsearch']
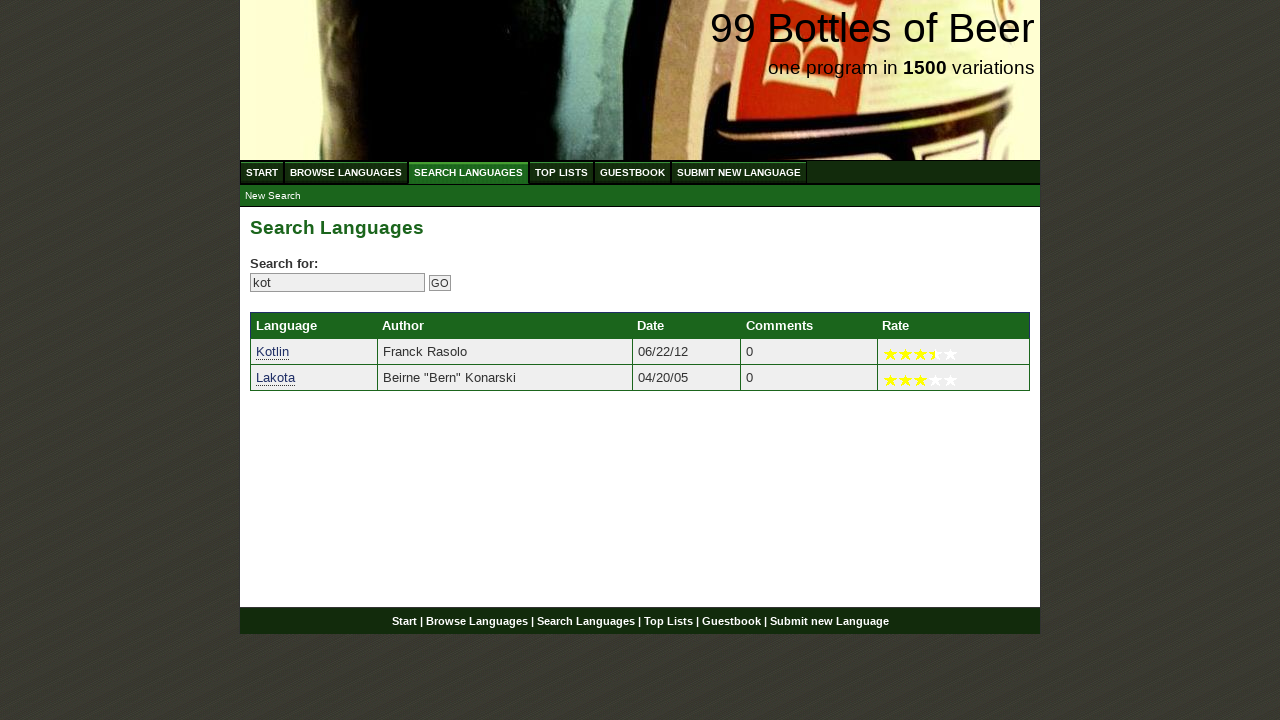

Retrieved all search result language links
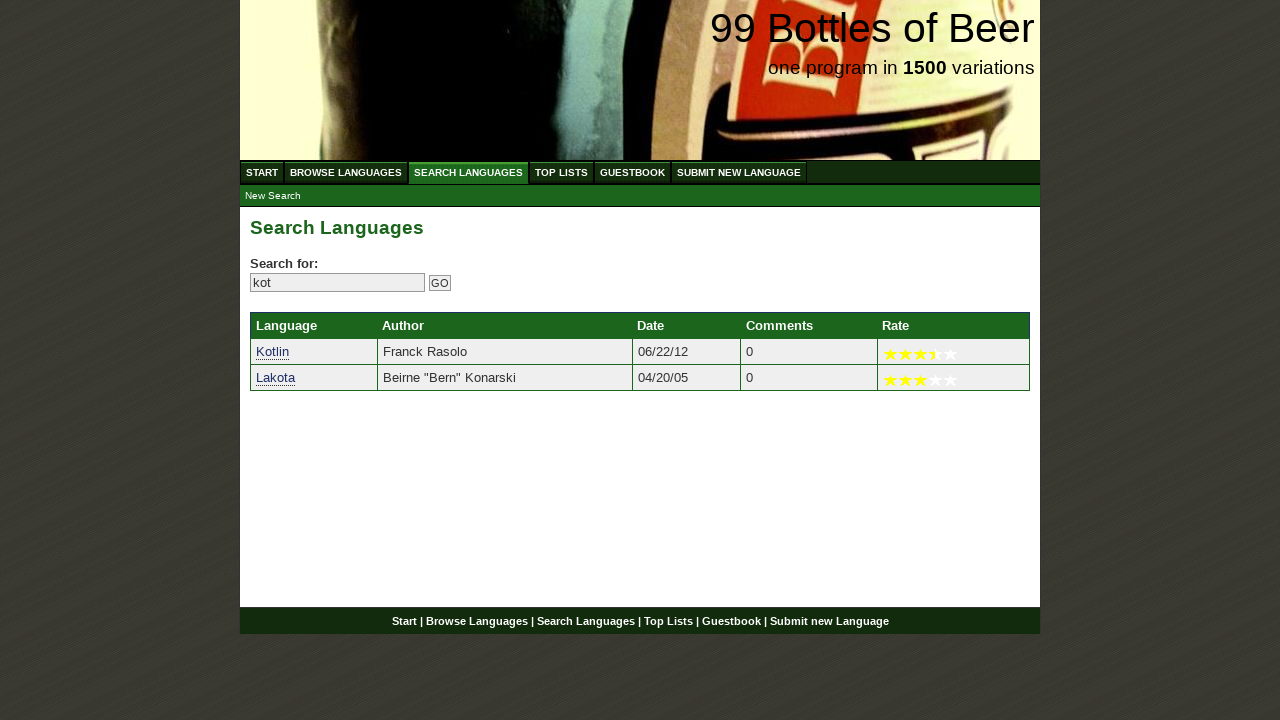

Verified search result 'Kotlin' contains 'kot'
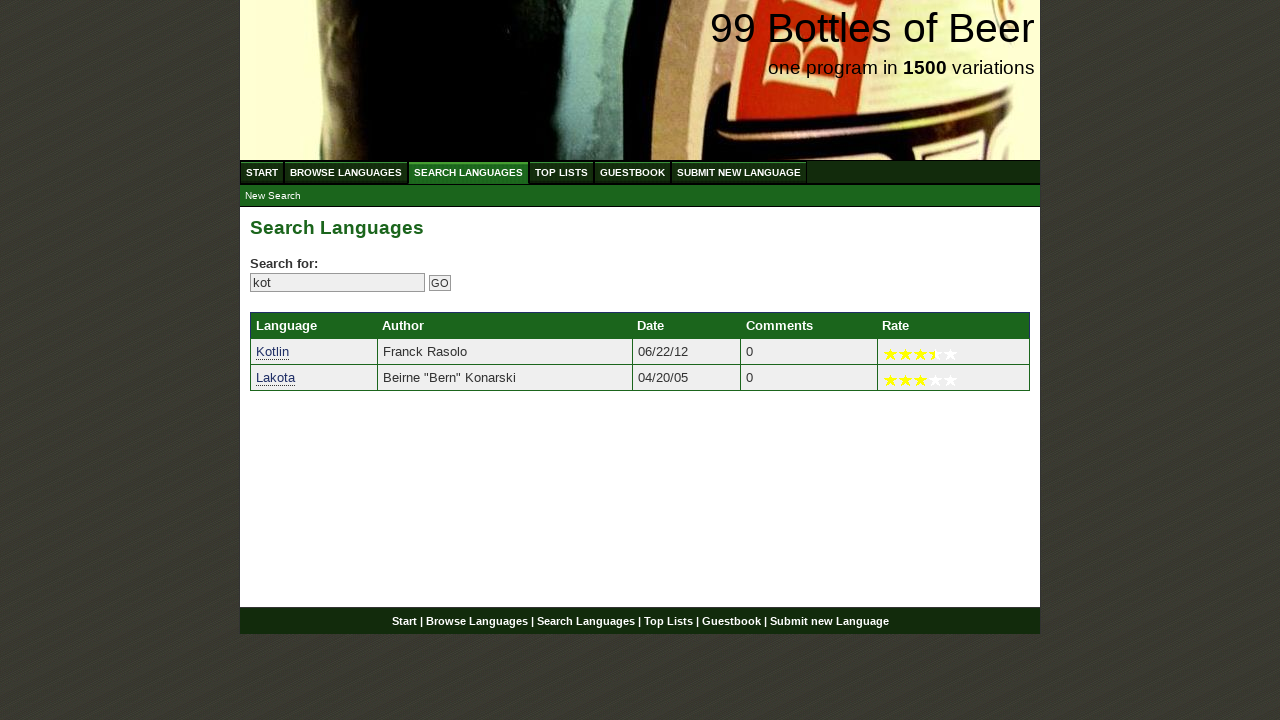

Verified search result 'Lakota' contains 'kot'
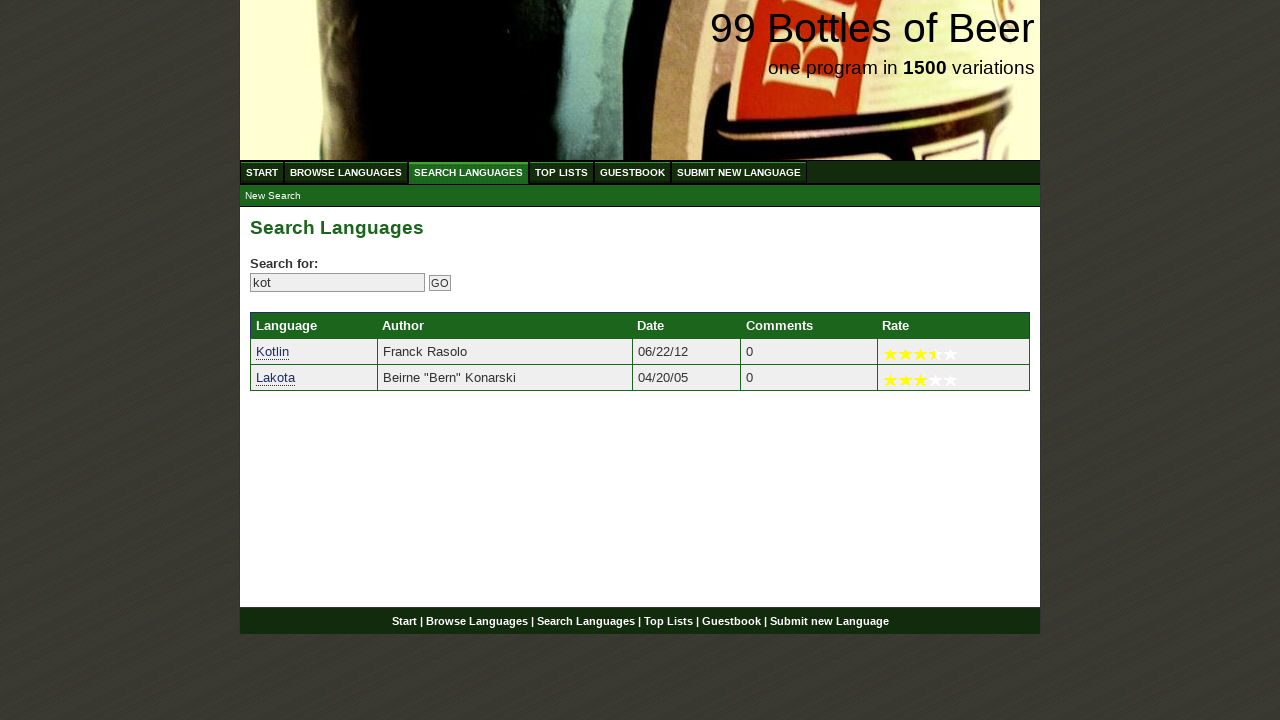

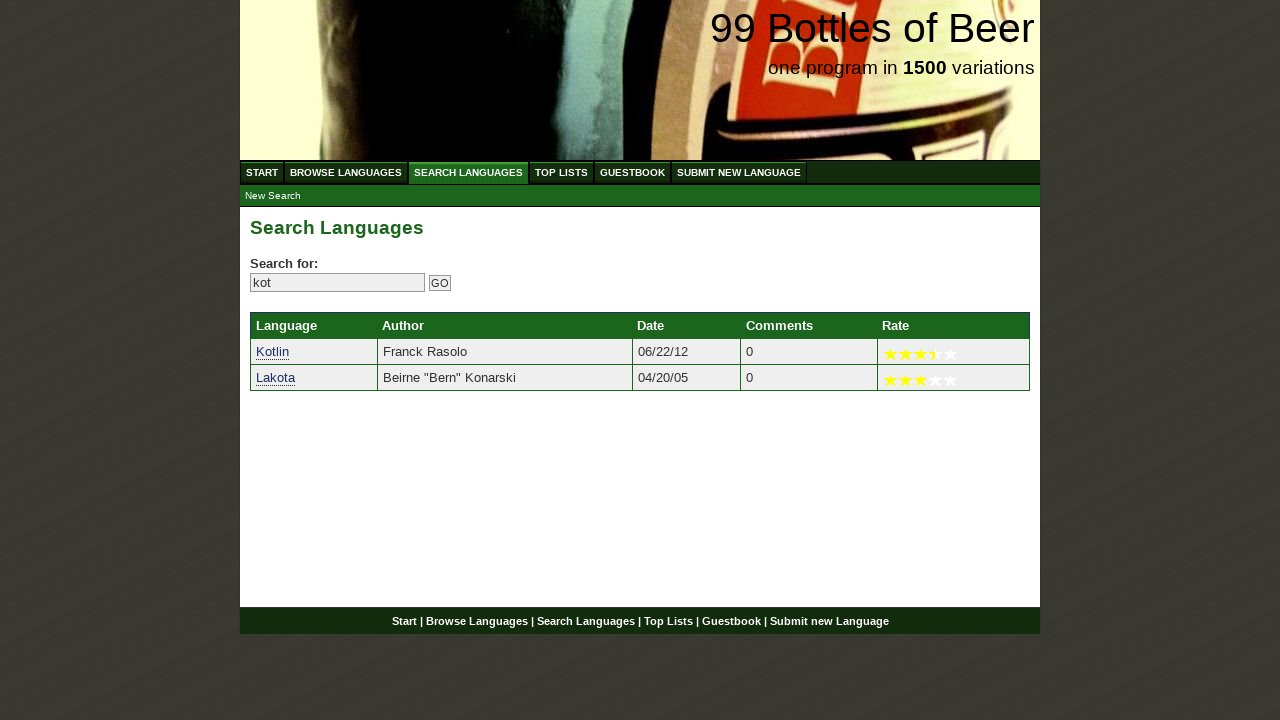